Tests window handling by clicking a help link that opens in a new window, then switching between windows

Starting URL: https://accounts.google.com/signup

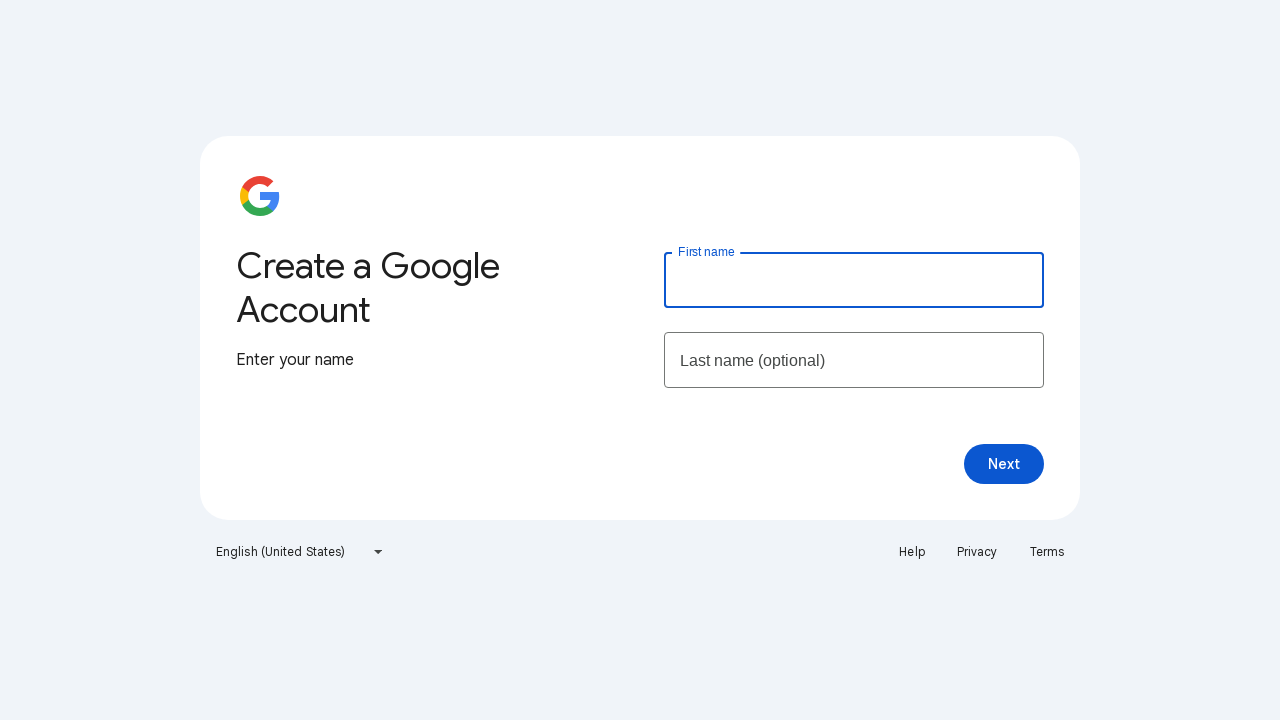

Clicked Help link that opens in a new window at (912, 552) on a:has-text('Help')
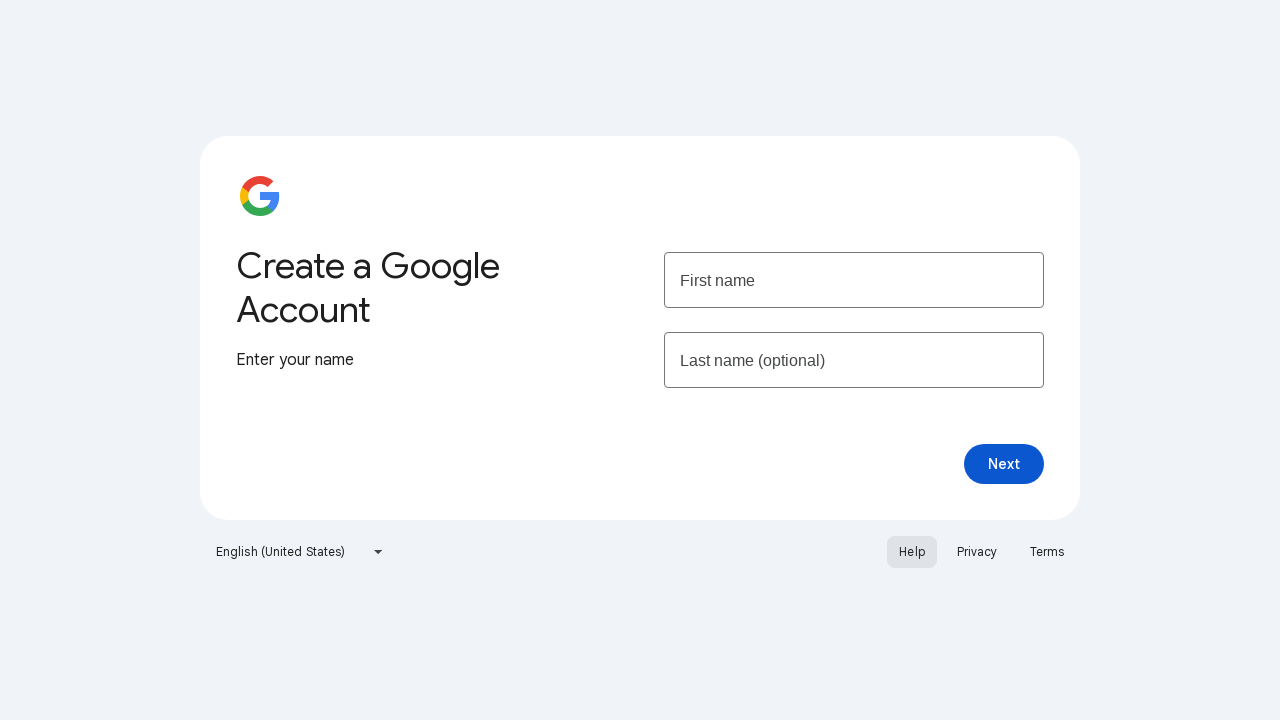

New window/tab opened and captured
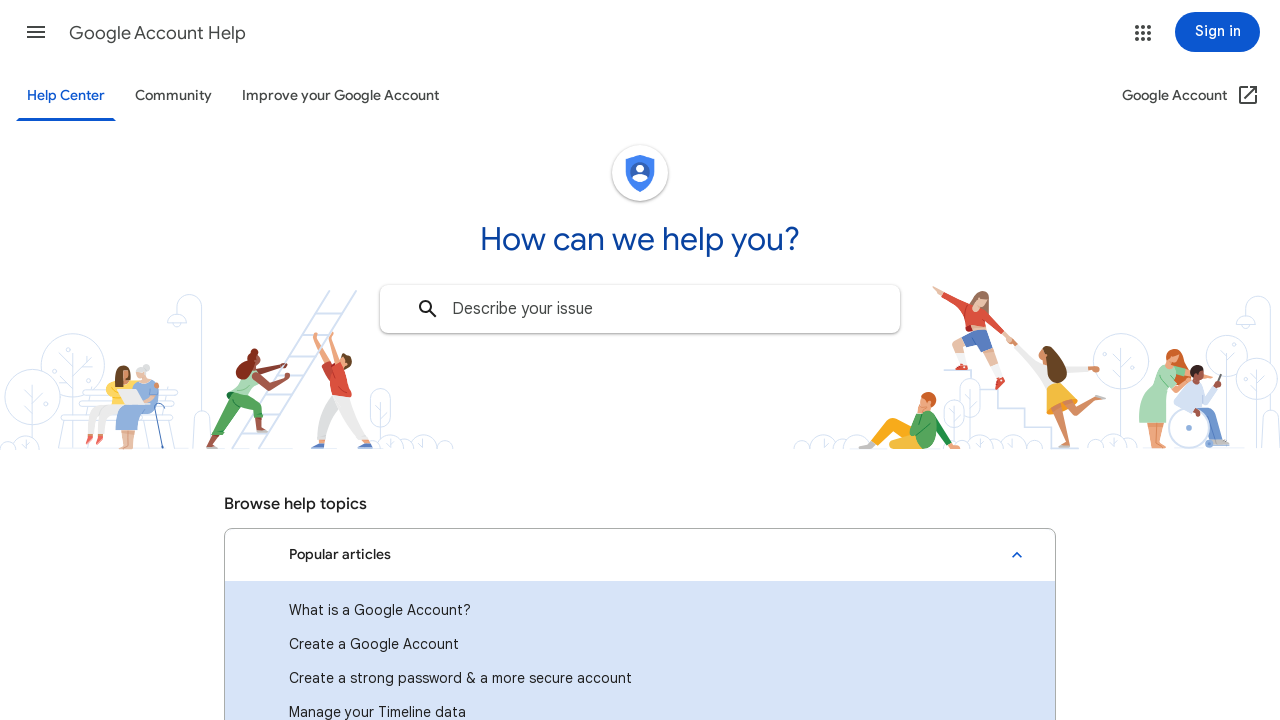

Ready to switch between windows - original page object maintains main window context
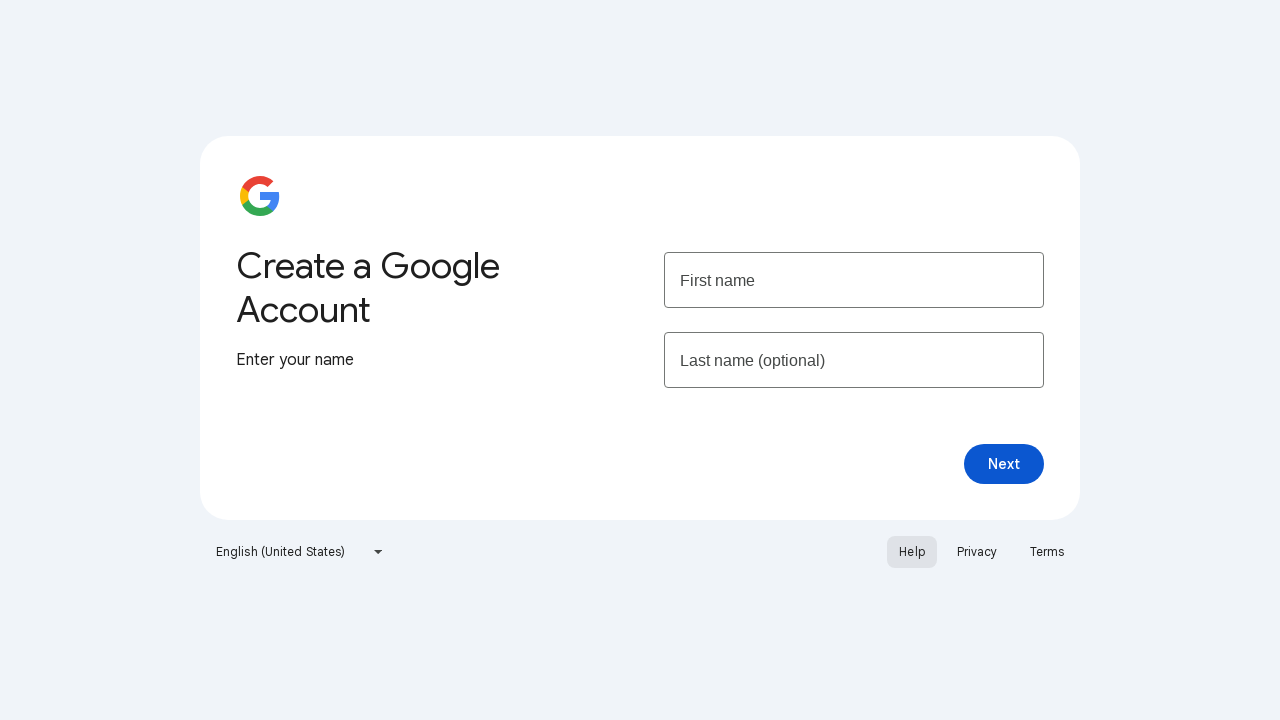

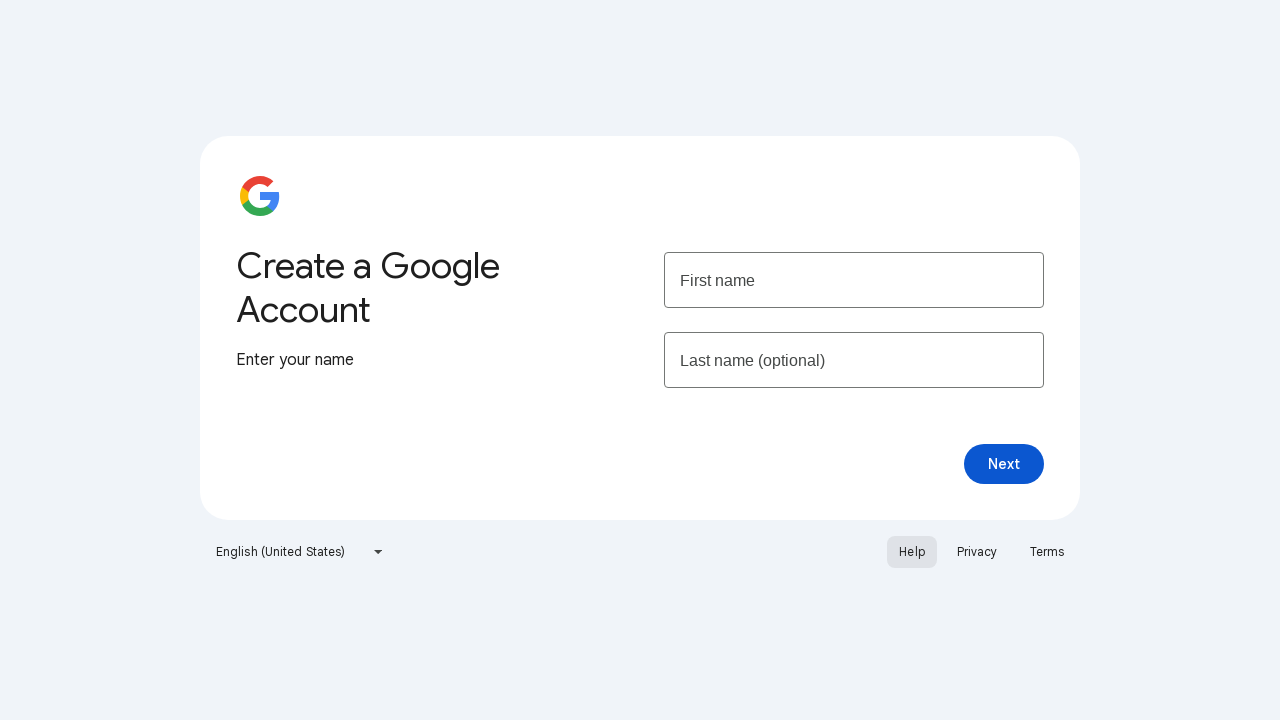